Tests countdown timer functionality by waiting for the countdown to reach 00

Starting URL: https://automationfc.github.io/fluent-wait/

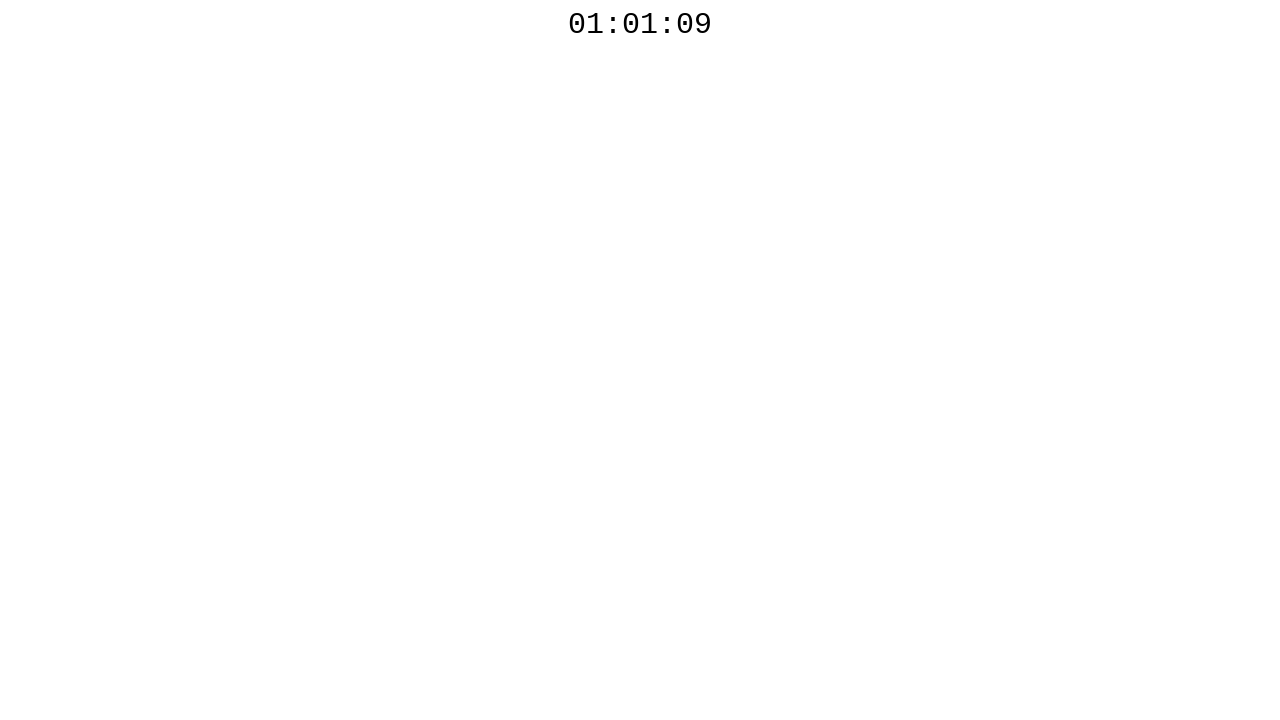

Waited for countdown element to be present
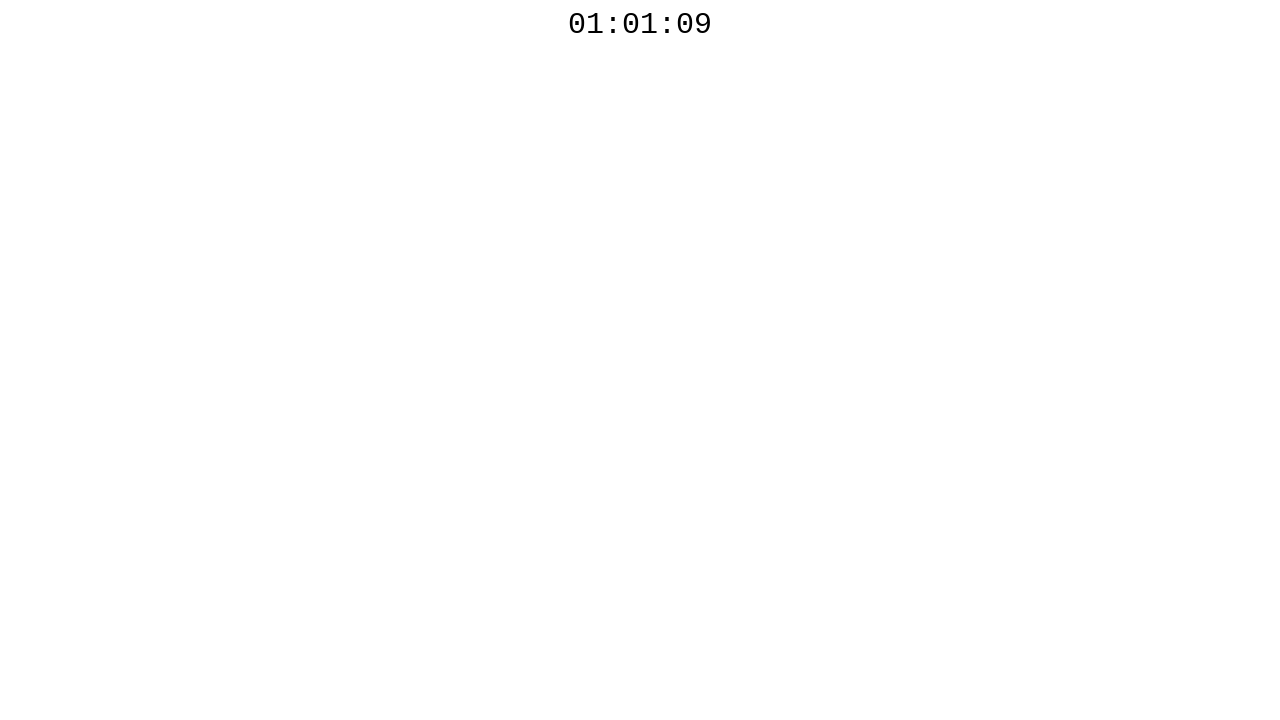

Countdown timer reached 00
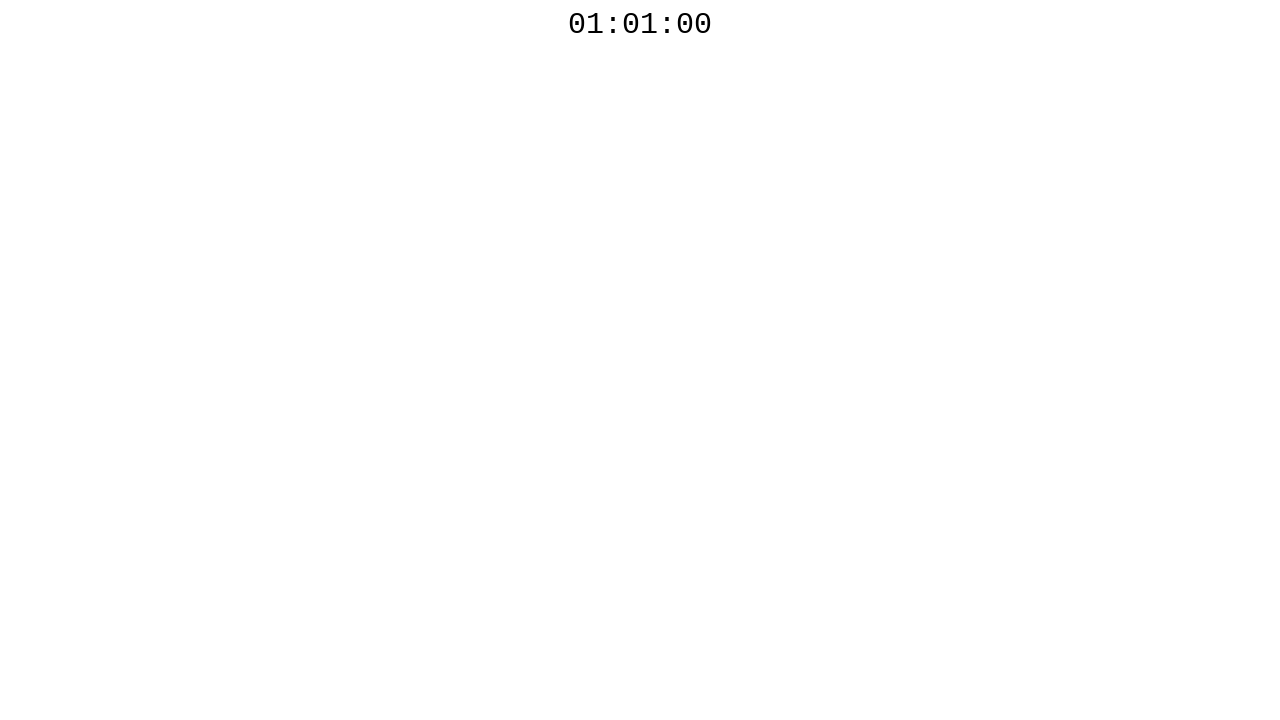

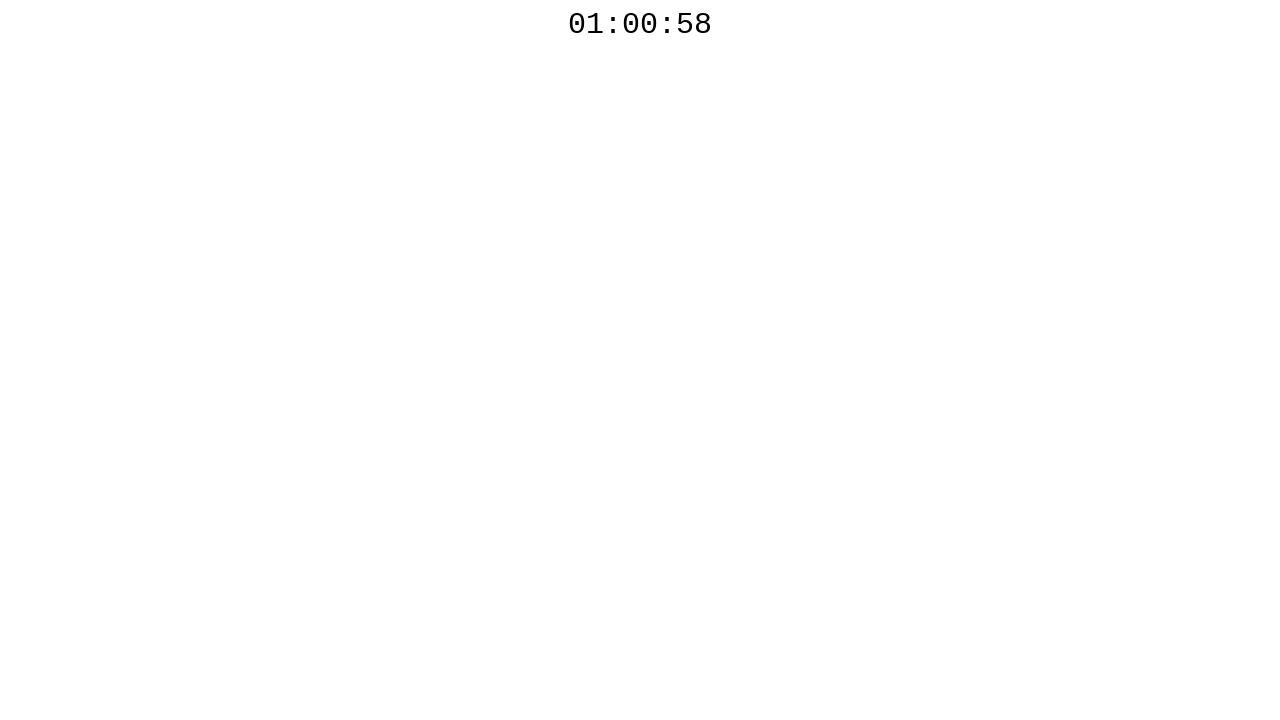